Tests editing a todo item by double-clicking, filling new text, and pressing Enter

Starting URL: https://demo.playwright.dev/todomvc

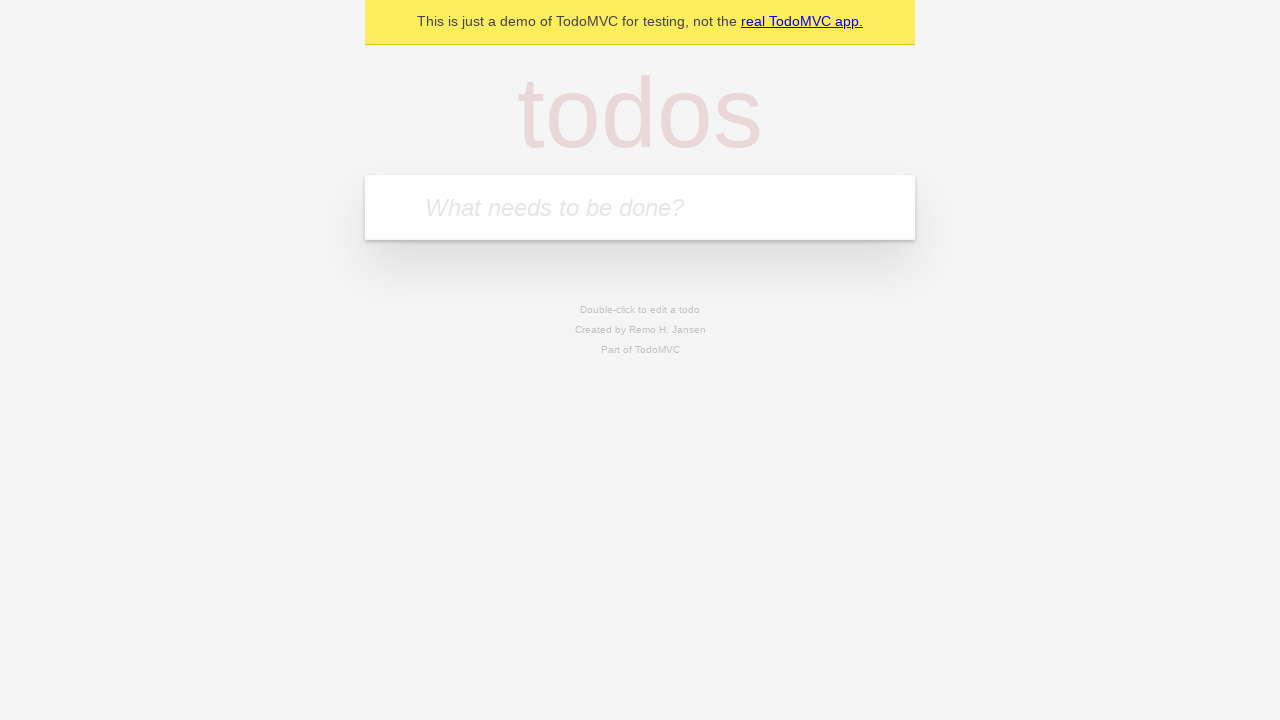

Filled new todo field with 'buy some cheese' on internal:attr=[placeholder="What needs to be done?"i]
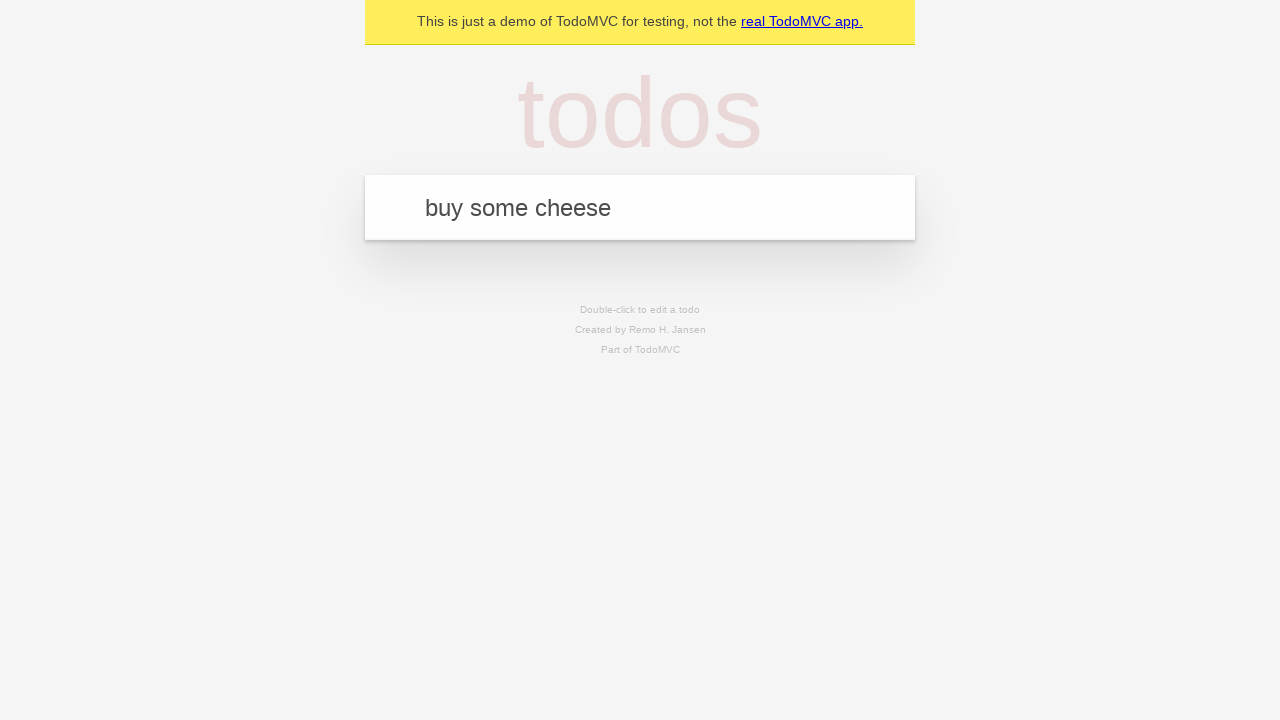

Pressed Enter to create todo item 'buy some cheese' on internal:attr=[placeholder="What needs to be done?"i]
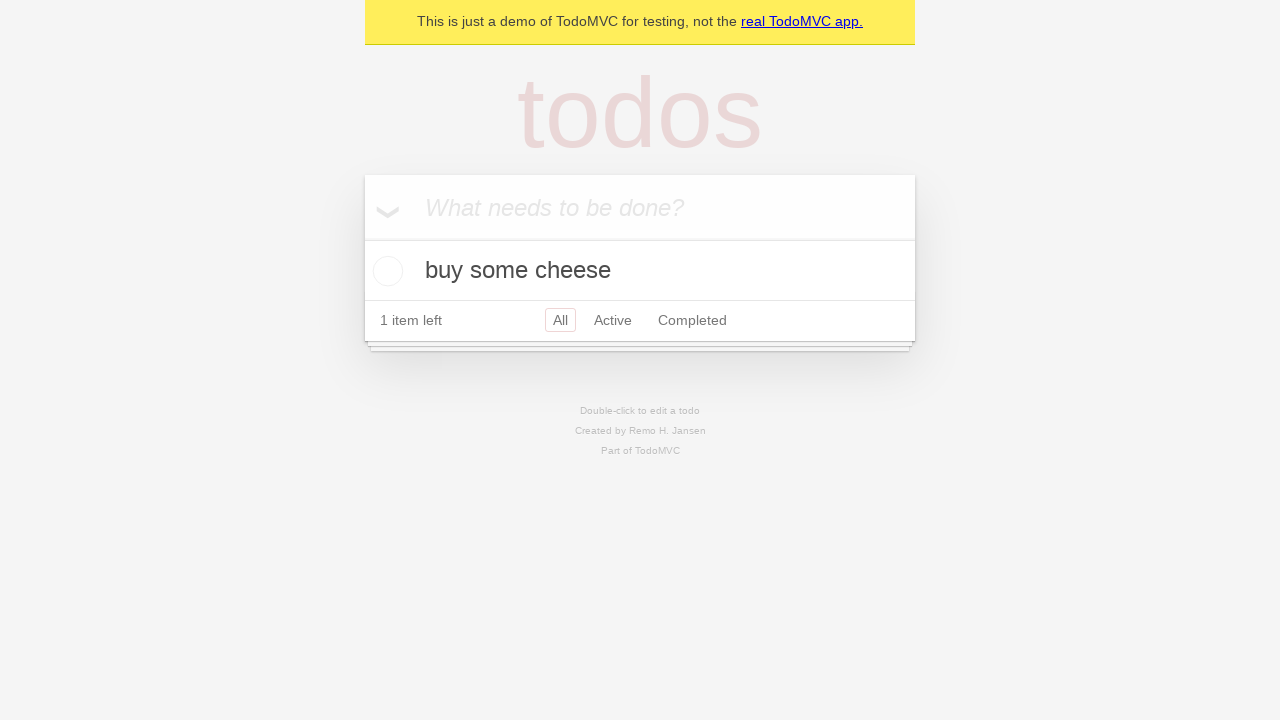

Filled new todo field with 'feed the cat' on internal:attr=[placeholder="What needs to be done?"i]
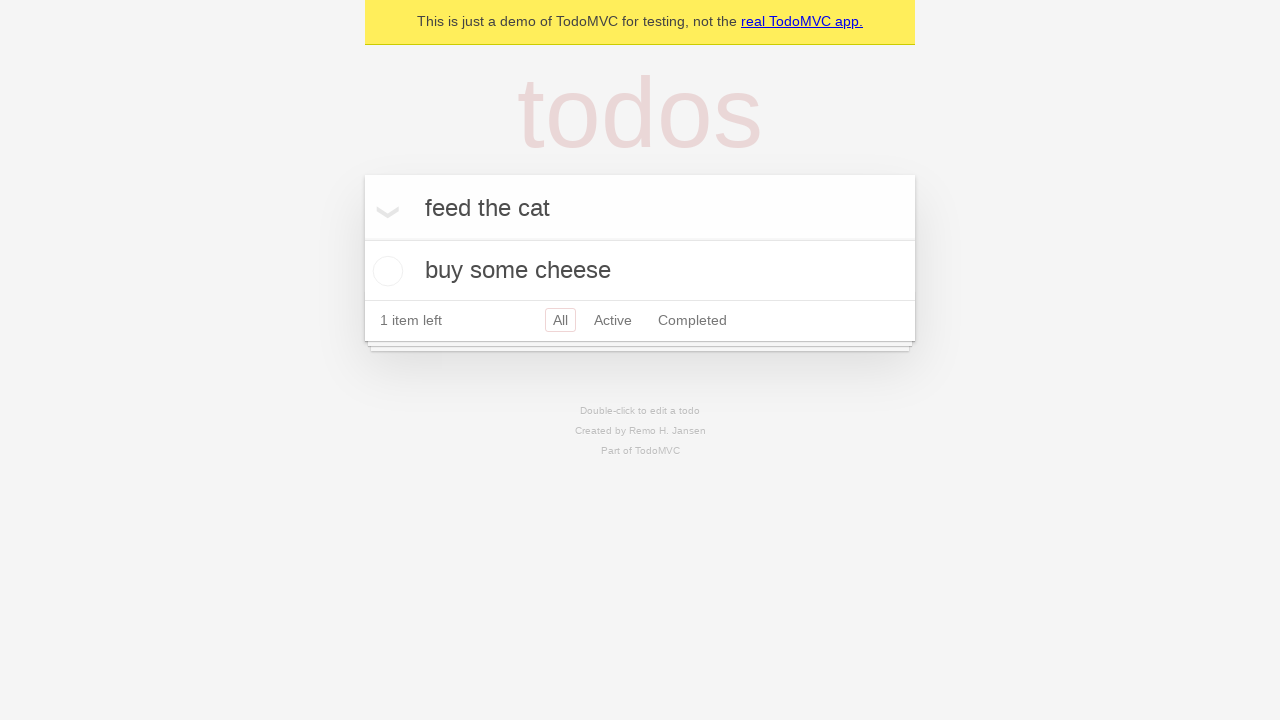

Pressed Enter to create todo item 'feed the cat' on internal:attr=[placeholder="What needs to be done?"i]
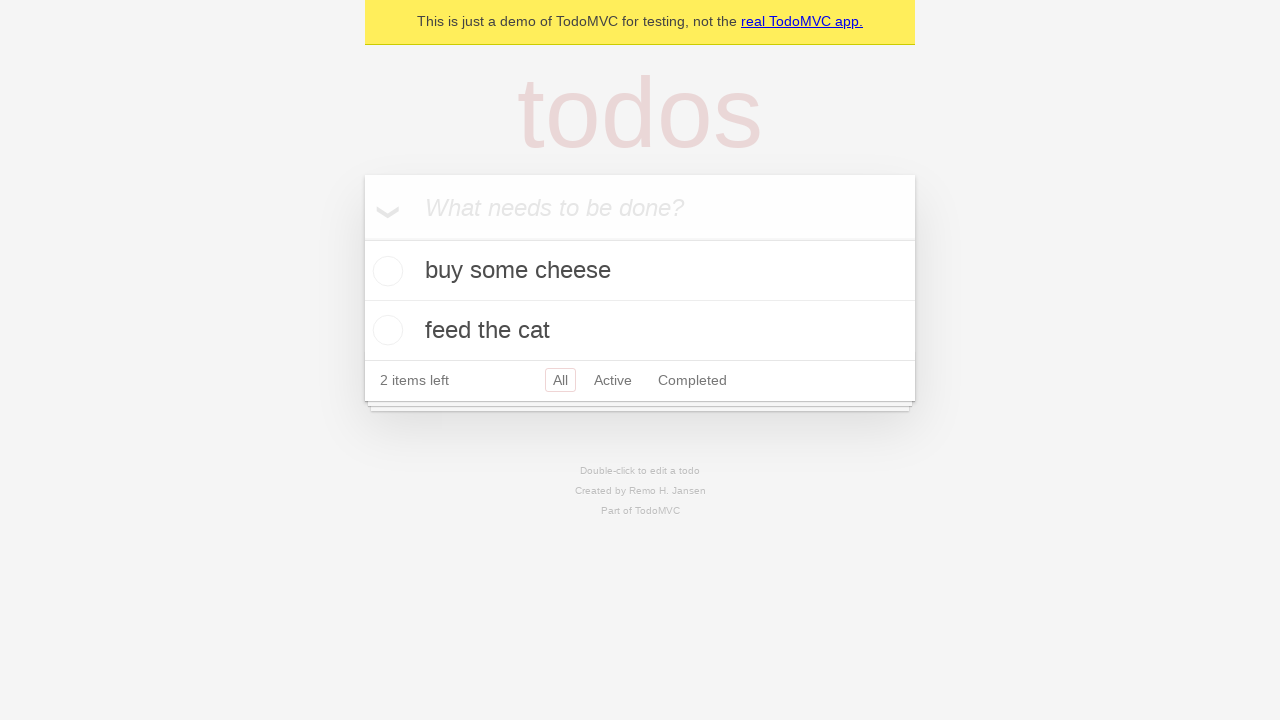

Filled new todo field with 'book a doctors appointment' on internal:attr=[placeholder="What needs to be done?"i]
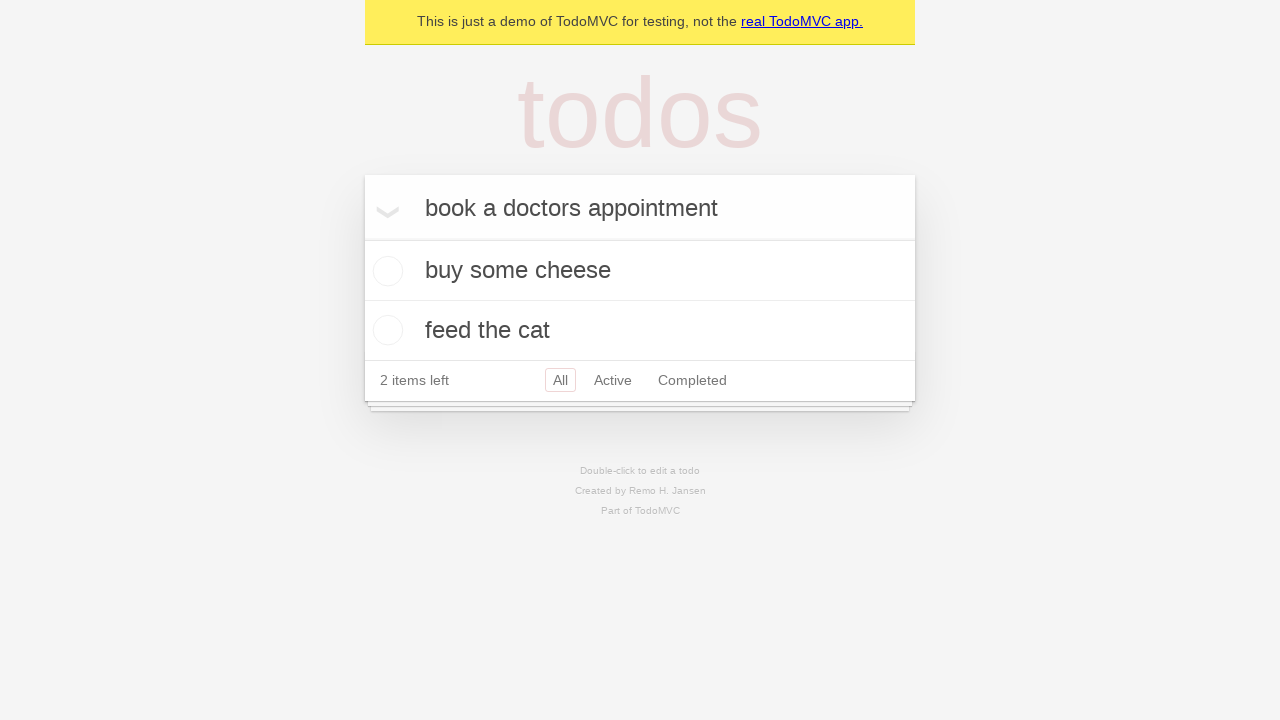

Pressed Enter to create todo item 'book a doctors appointment' on internal:attr=[placeholder="What needs to be done?"i]
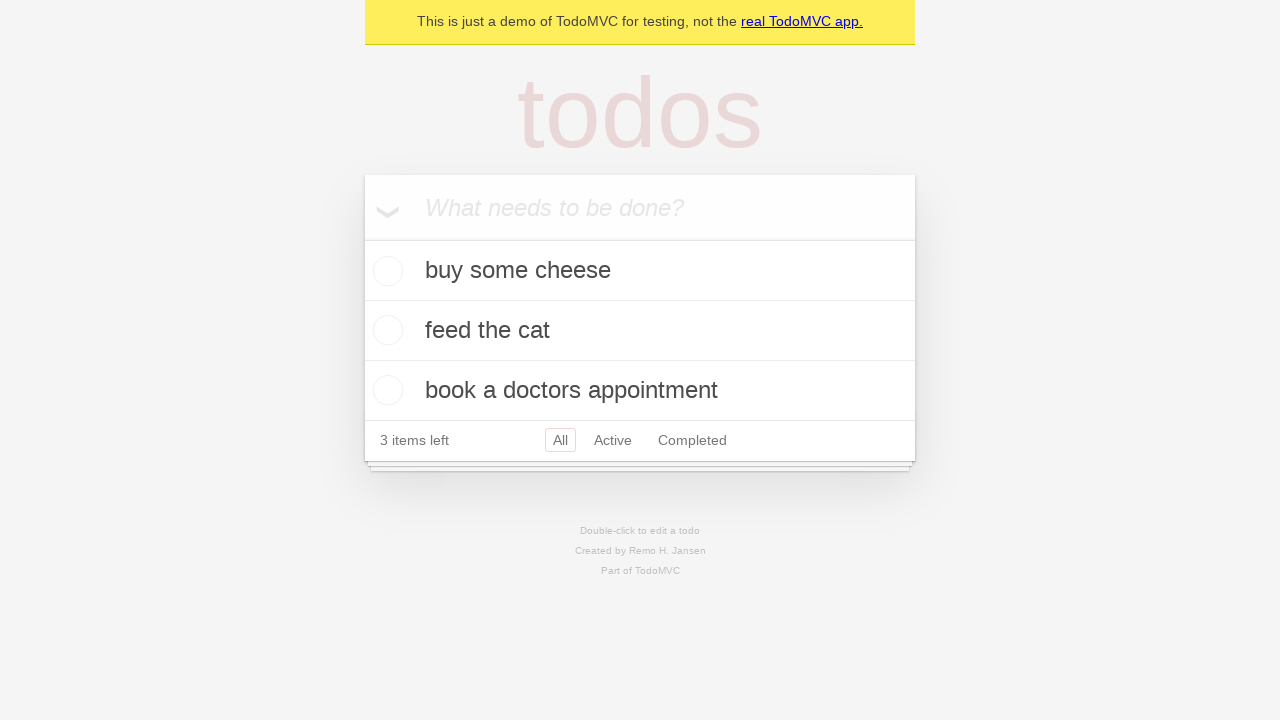

Filled new todo field with 'book a doctors appointments' on internal:attr=[placeholder="What needs to be done?"i]
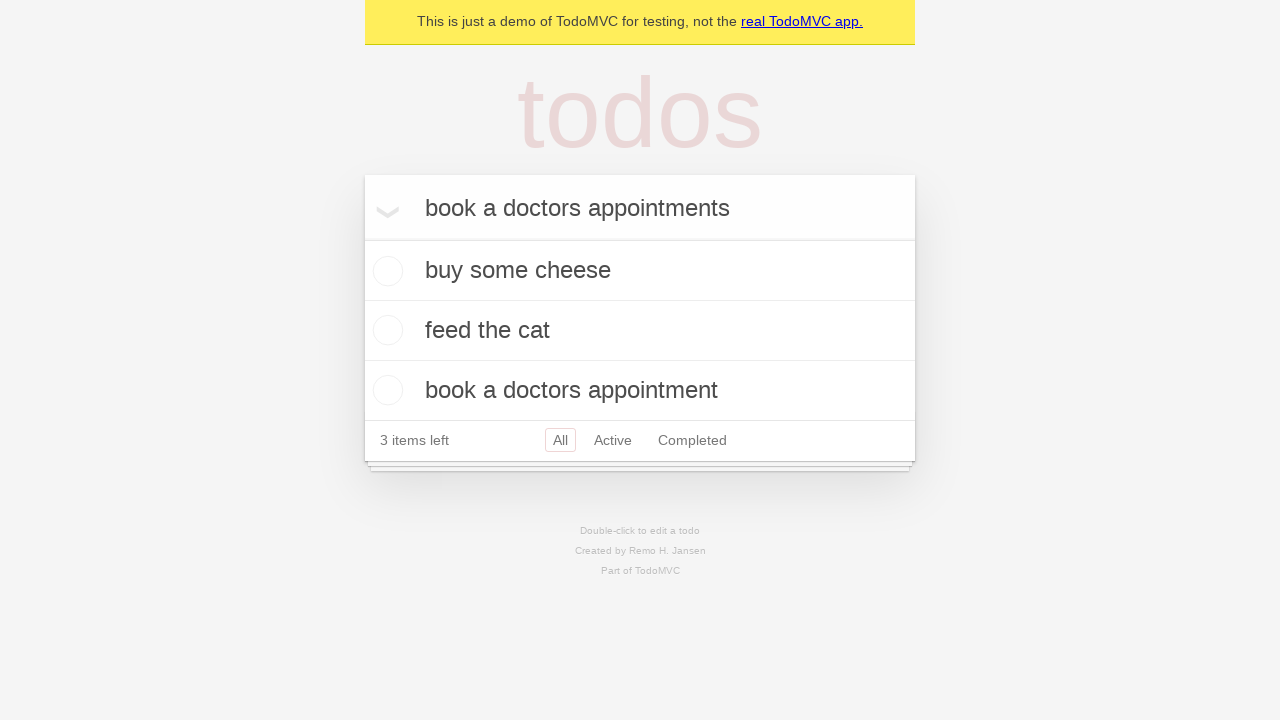

Pressed Enter to create todo item 'book a doctors appointments' on internal:attr=[placeholder="What needs to be done?"i]
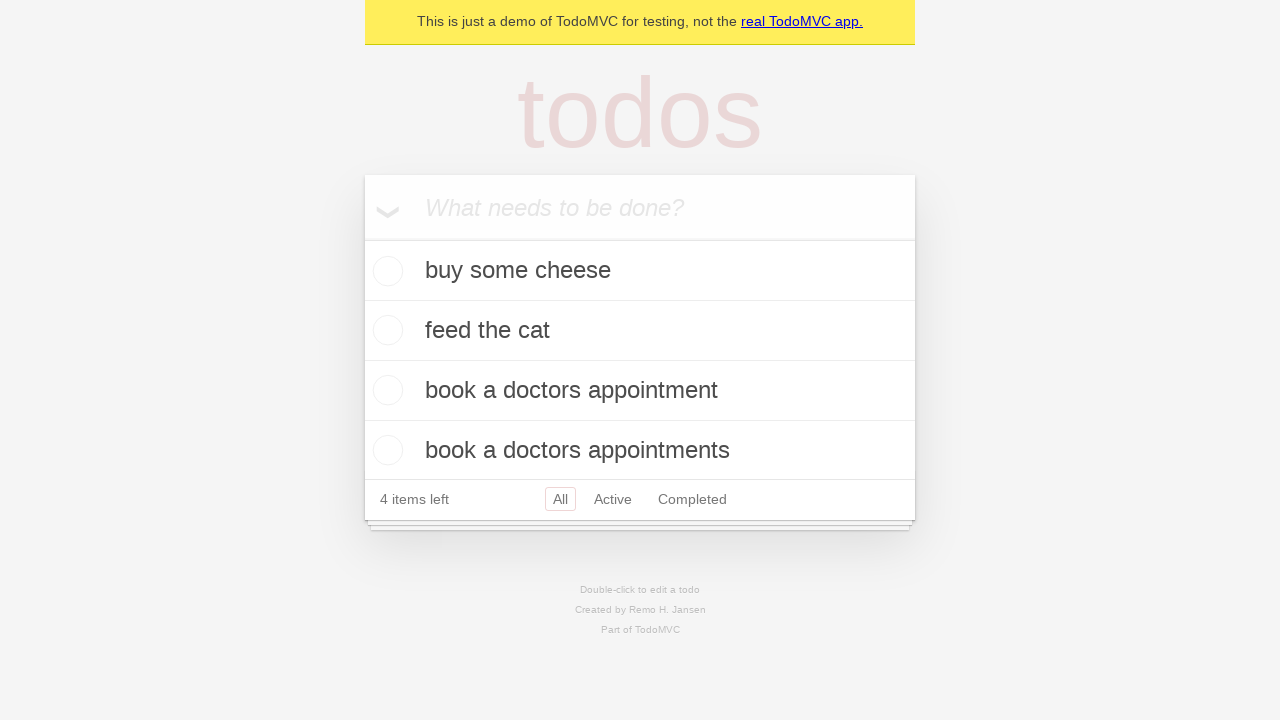

Double-clicked second todo item to enter edit mode at (640, 331) on internal:testid=[data-testid="todo-item"s] >> nth=1
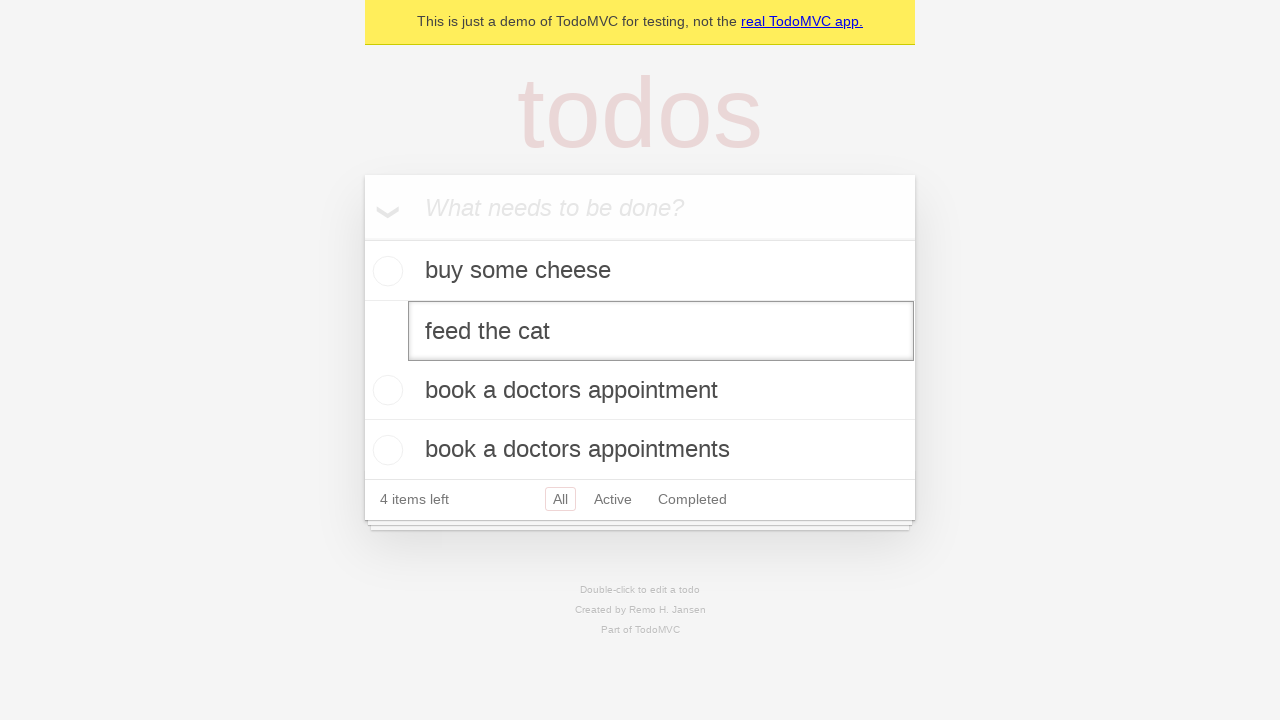

Filled edit textbox with 'buy some sausages' on internal:testid=[data-testid="todo-item"s] >> nth=1 >> internal:role=textbox[nam
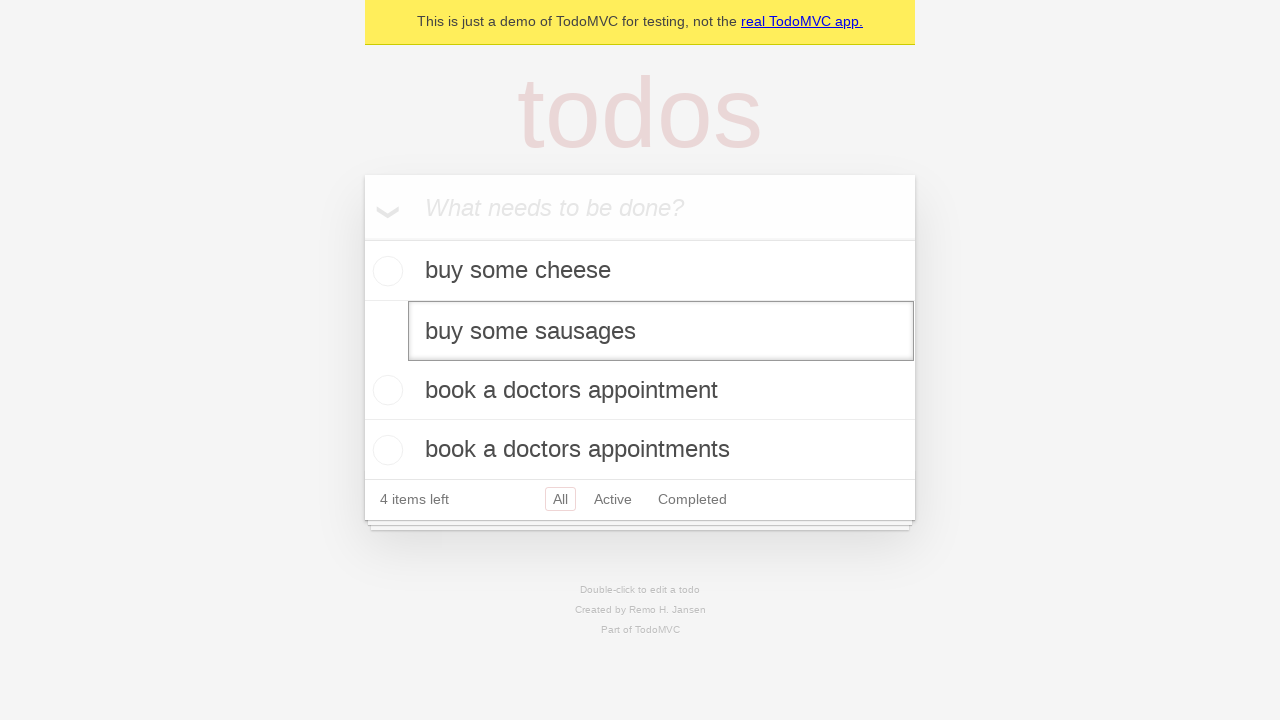

Pressed Enter to save edited todo item on internal:testid=[data-testid="todo-item"s] >> nth=1 >> internal:role=textbox[nam
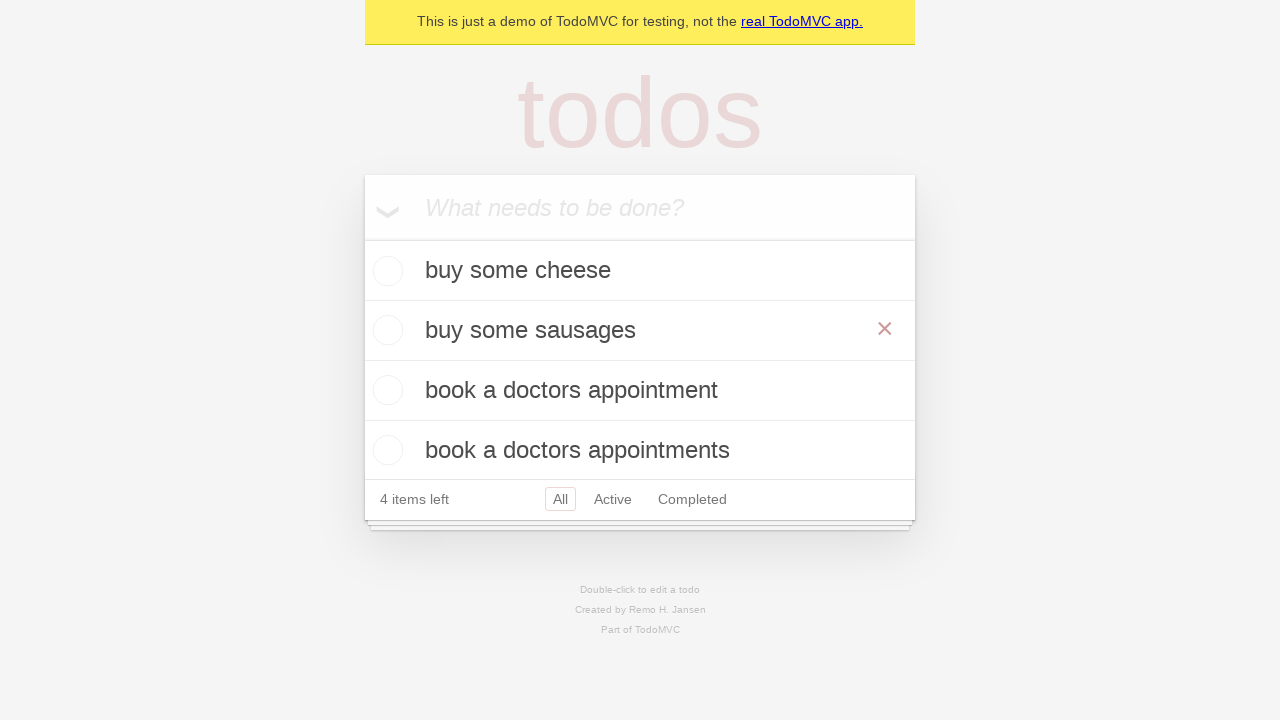

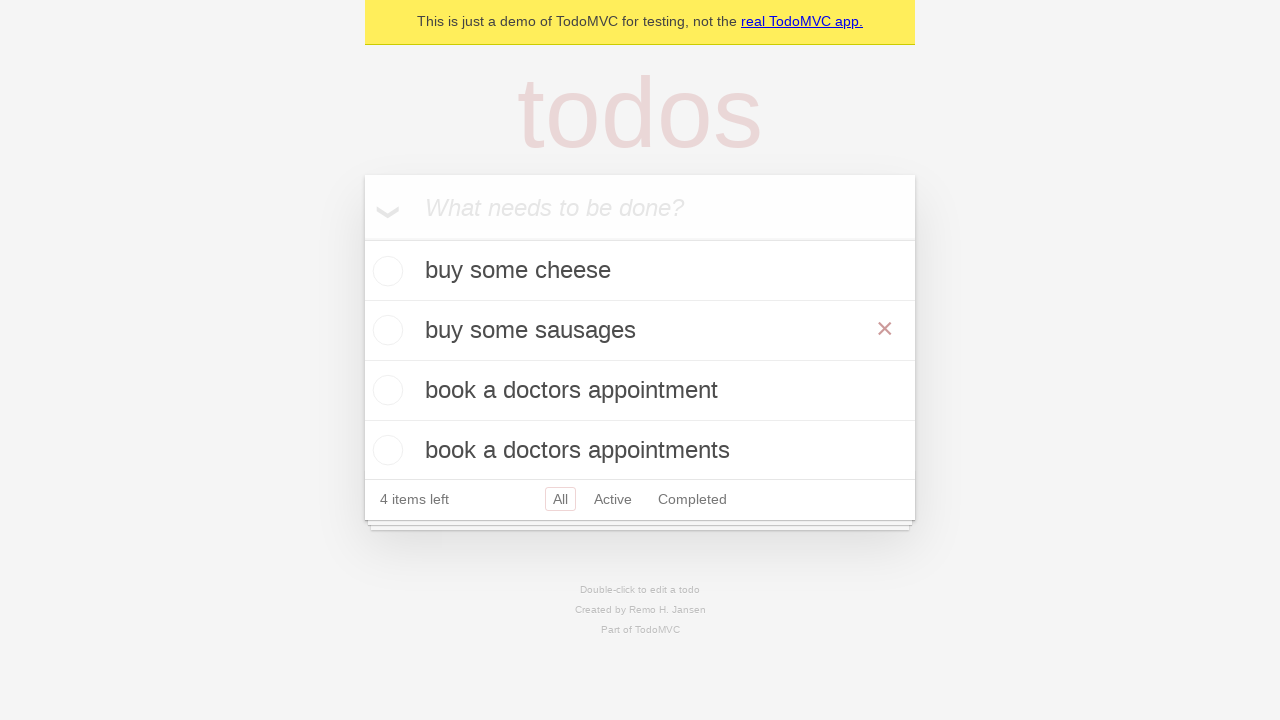